Navigates to a Viki video page for "Nirvana in Fire" Episode 1

Starting URL: https://www.viki.com/videos/1080865v-nirvana-in-fire-episode-1

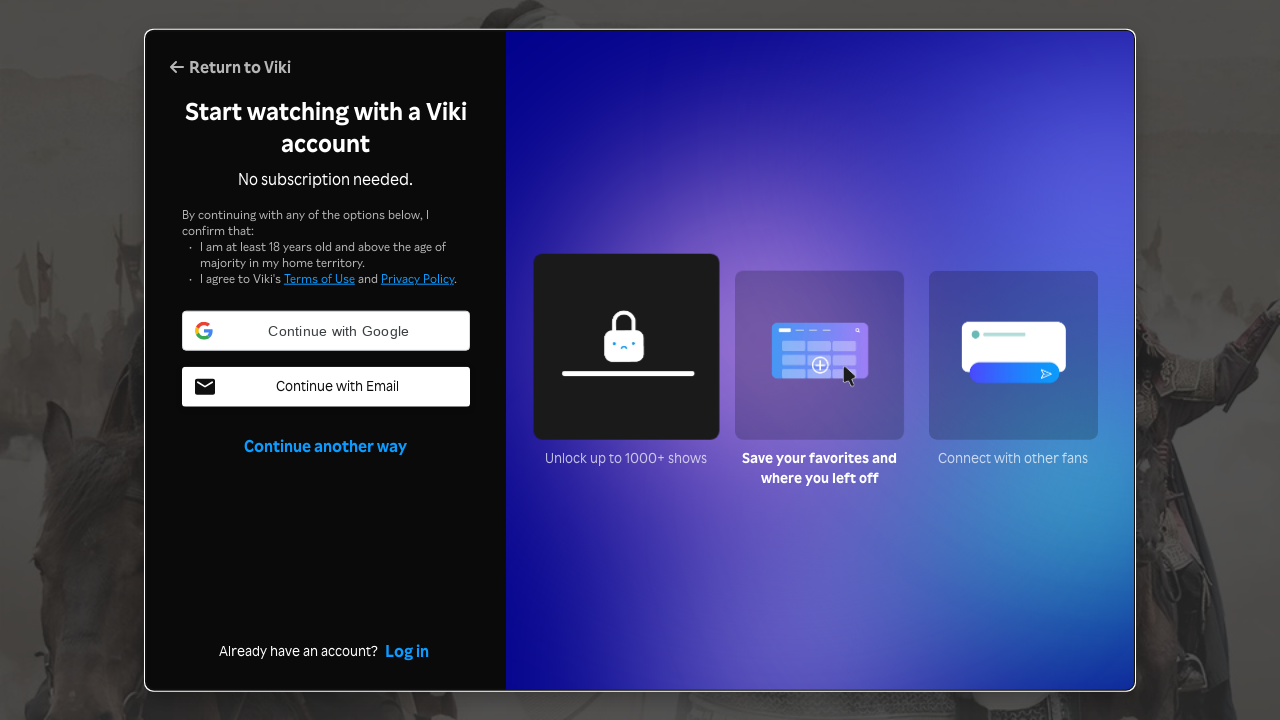

Waited for Viki video page to load (domcontentloaded)
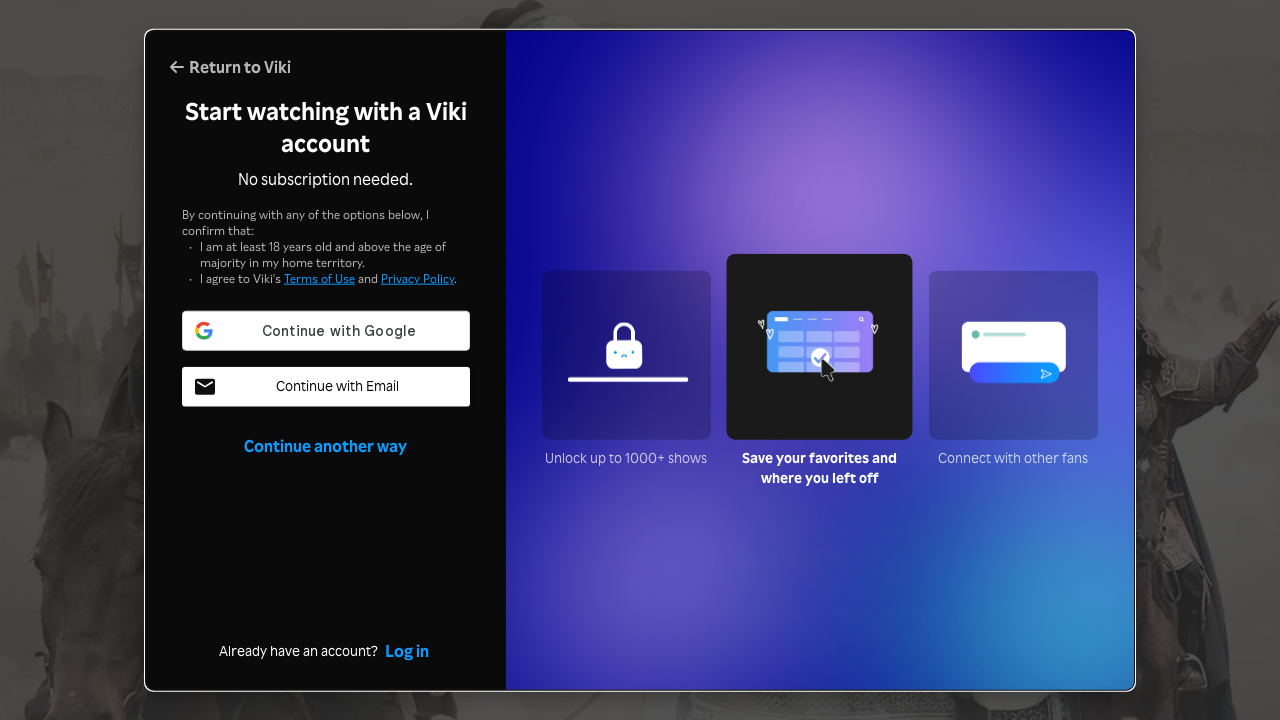

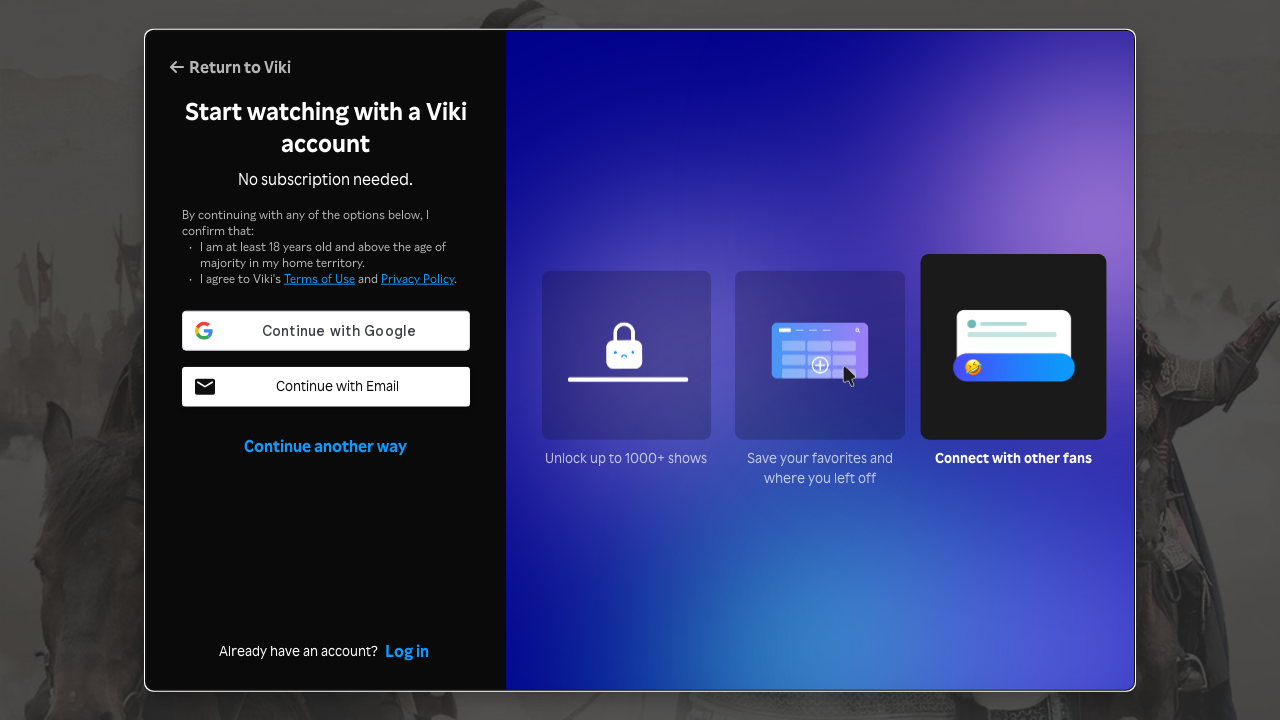